Navigates to the Heroku test app homepage and clicks on the Sortable Data Tables link, then verifies the table headers are present

Starting URL: https://the-internet.herokuapp.com/

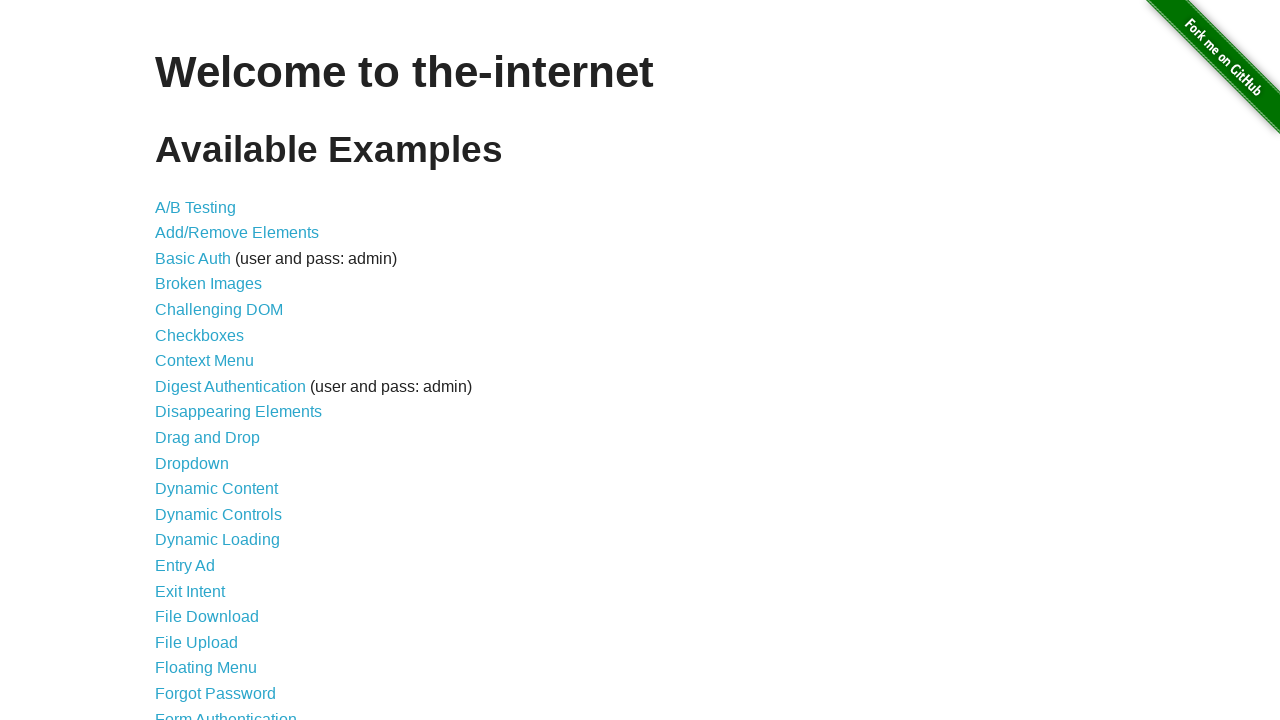

Navigated to Heroku test app homepage
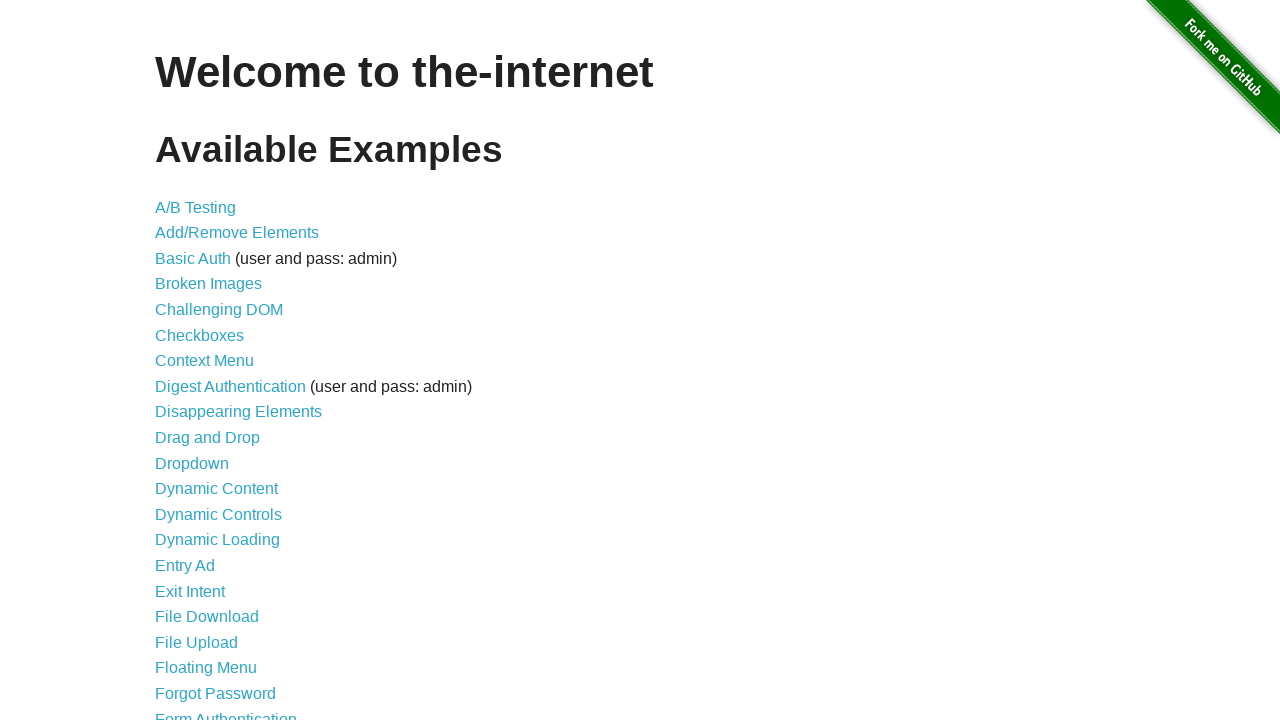

Clicked on Sortable Data Tables link at (230, 574) on xpath=//a[text()='Sortable Data Tables']
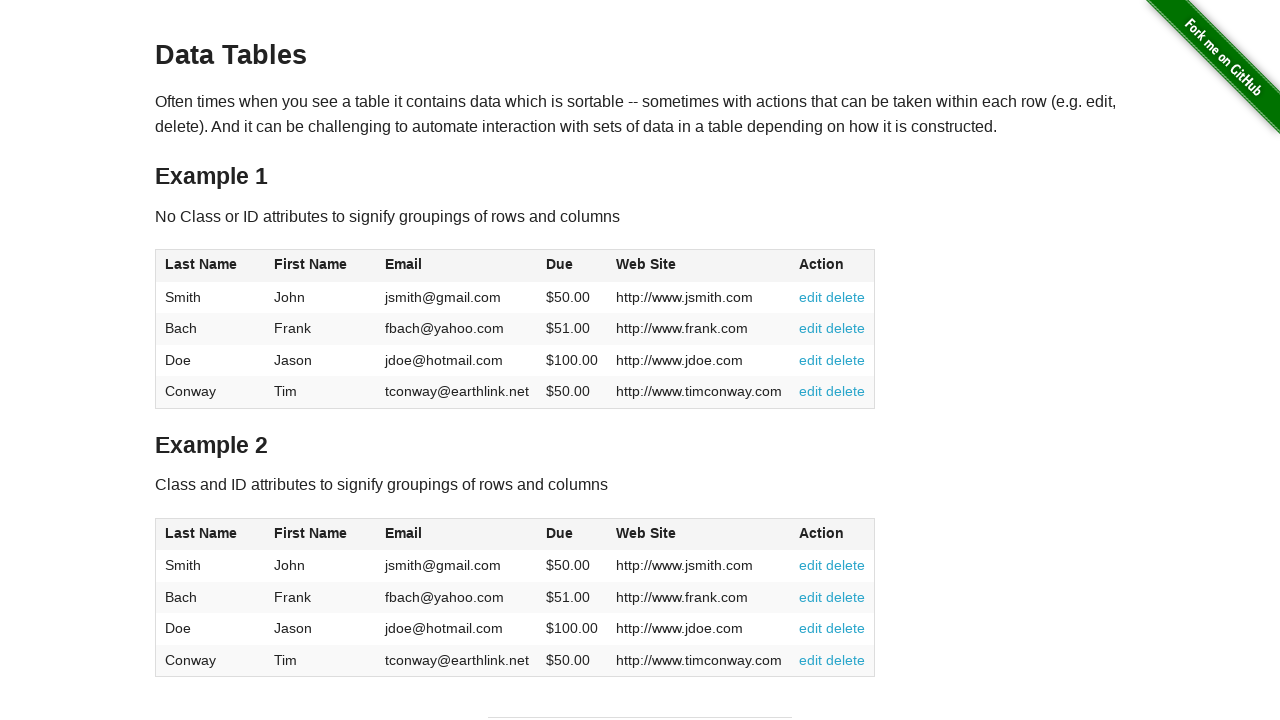

Verified table headers are present in the table
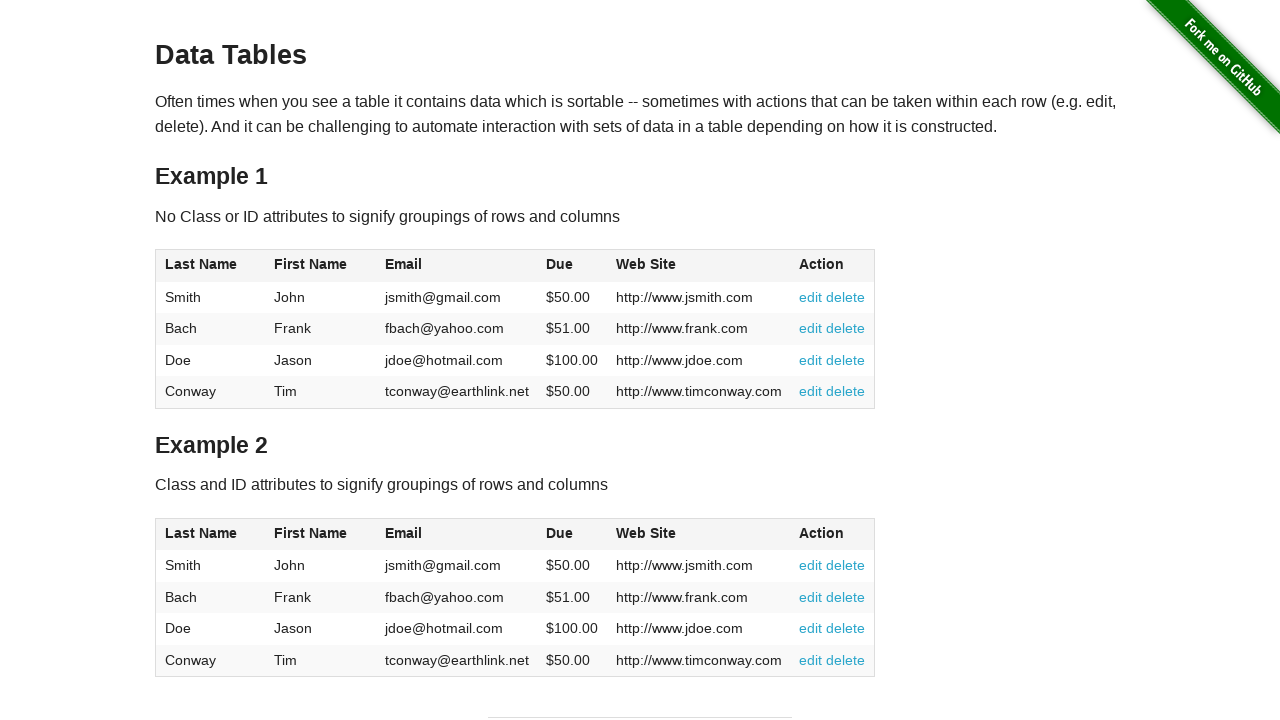

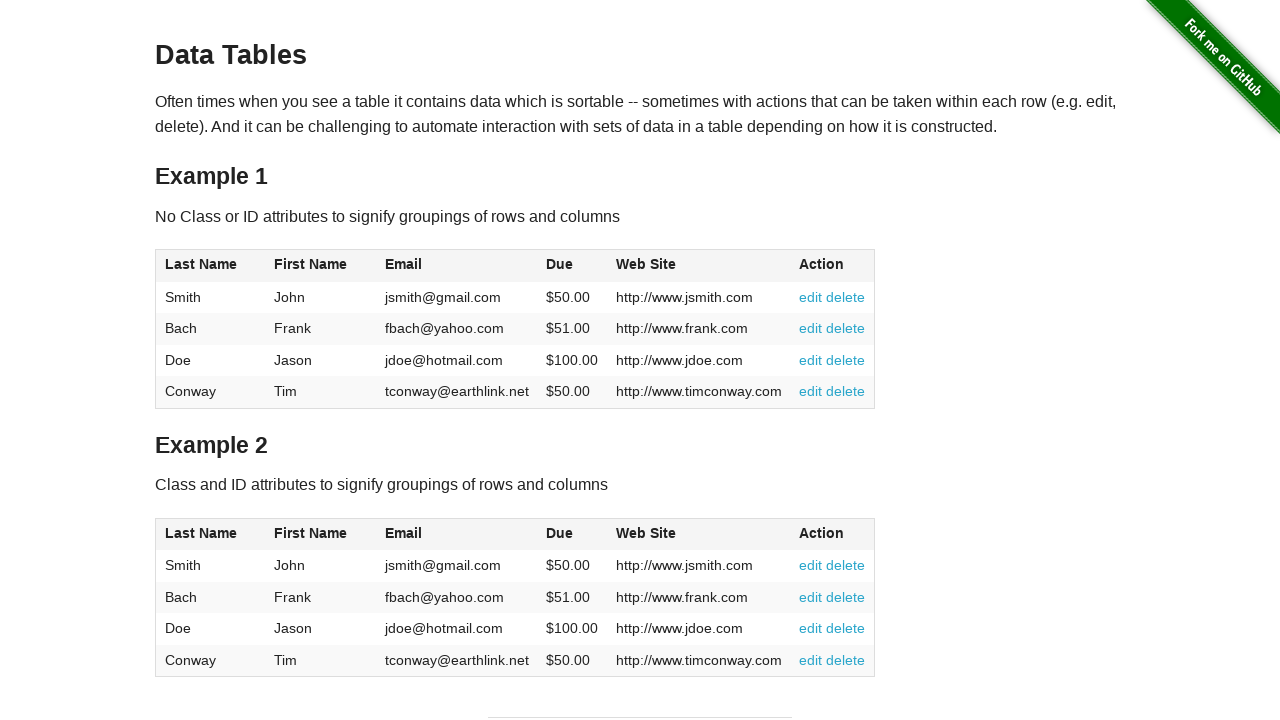